Tests explicit wait functionality by waiting for a button to become clickable, clicking it, and verifying a success message appears

Starting URL: http://suninjuly.github.io/wait2.html

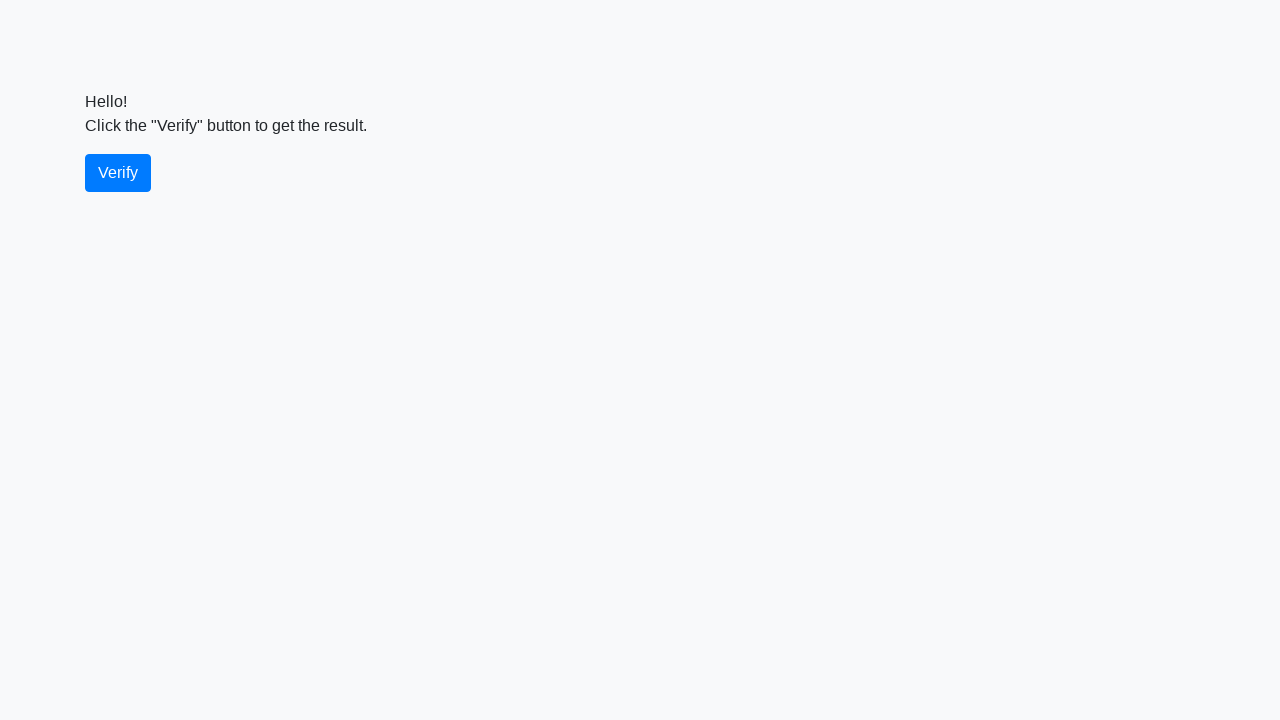

Navigated to explicit waits example page
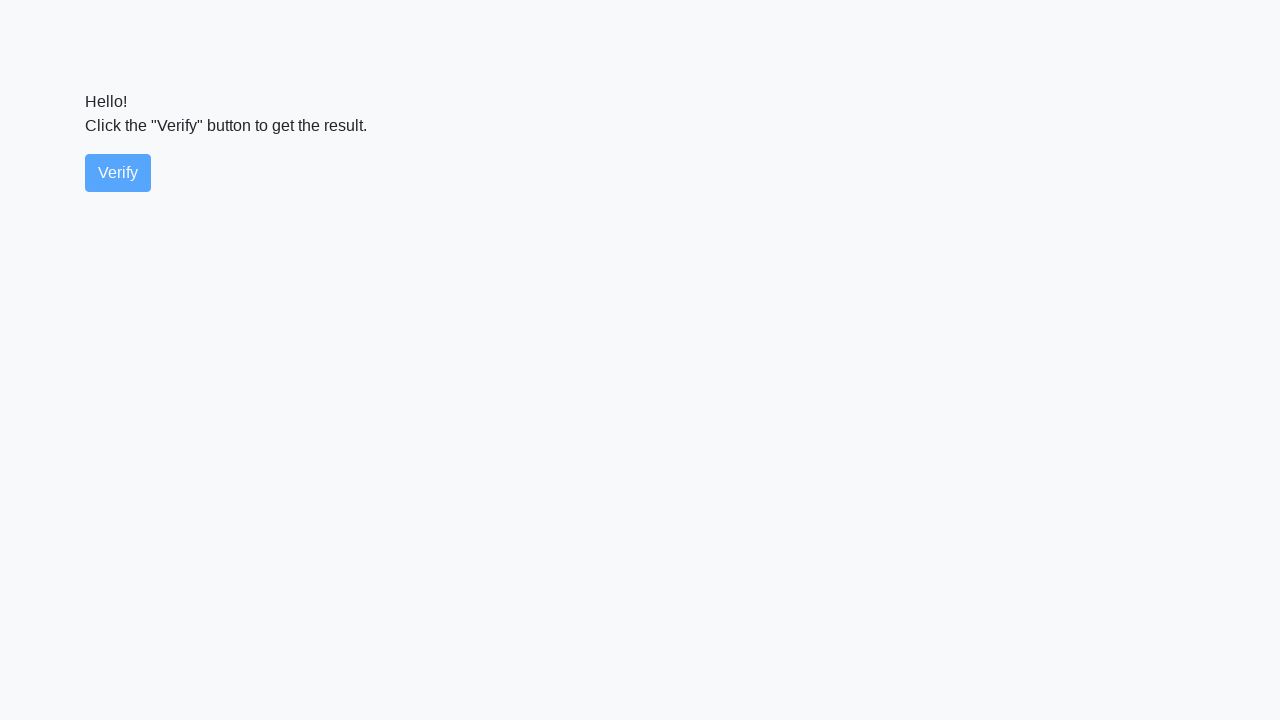

Verify button became visible
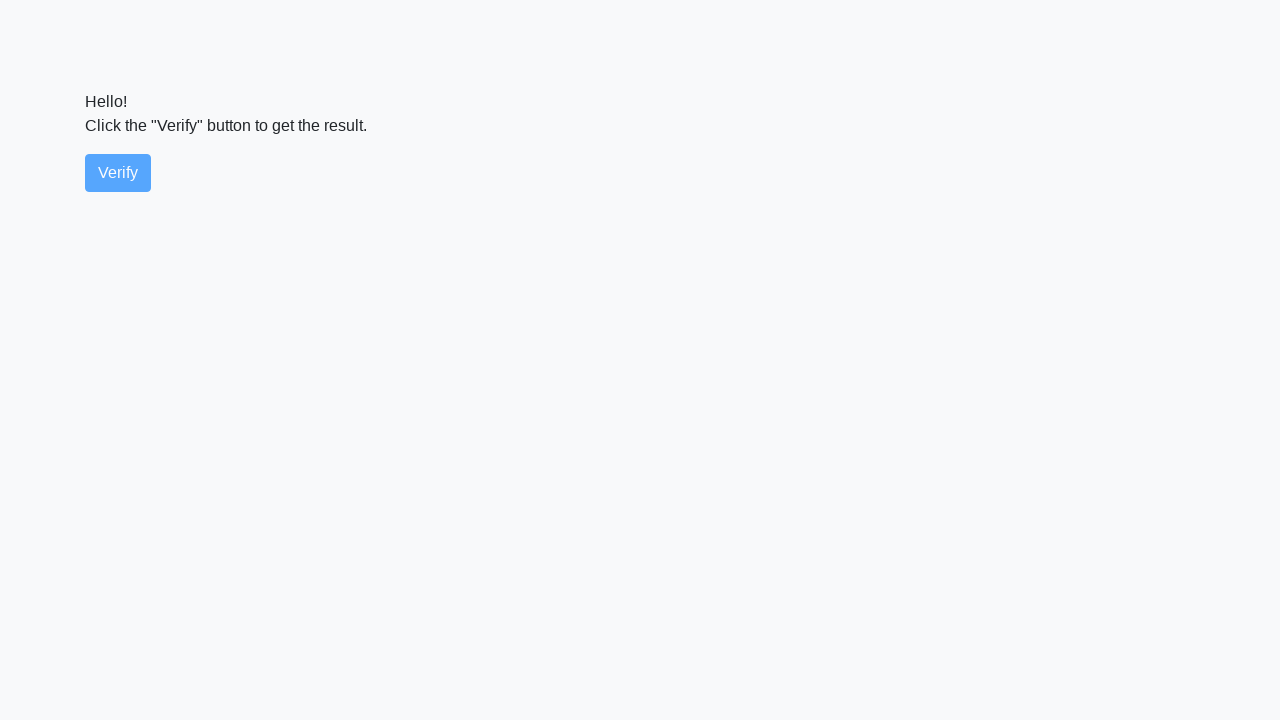

Clicked the verify button at (118, 173) on #verify
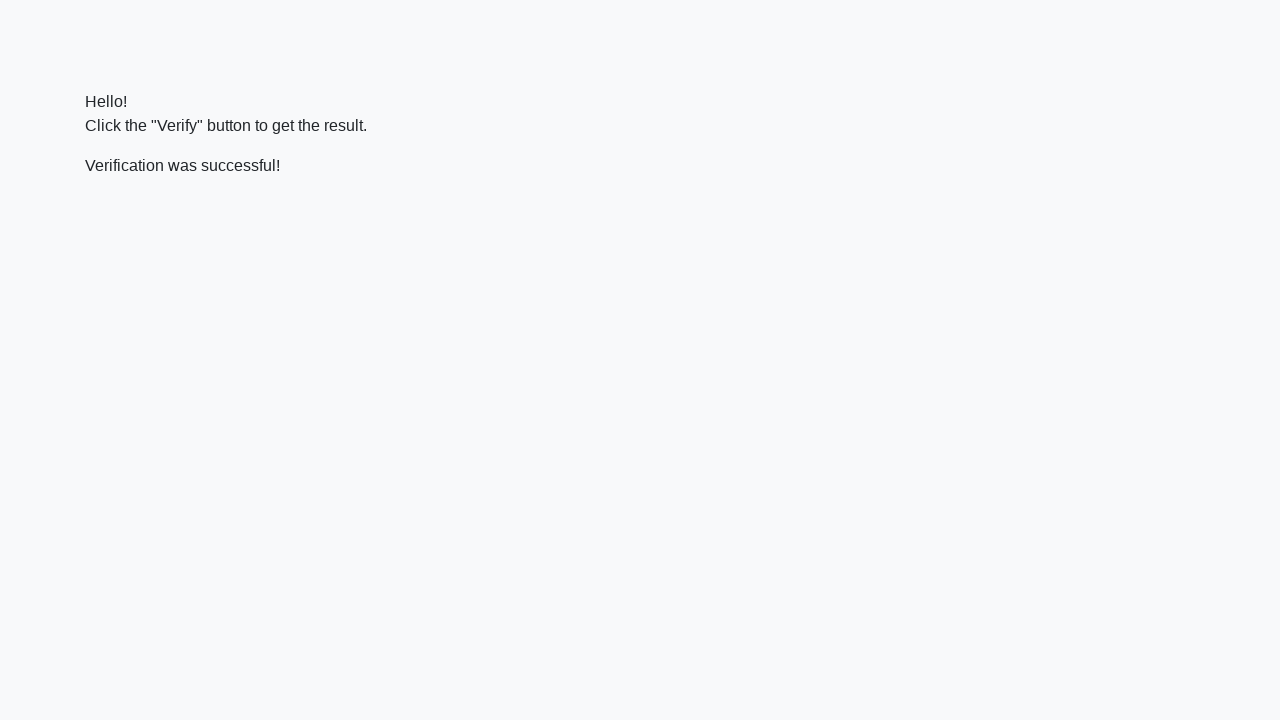

Success message became visible
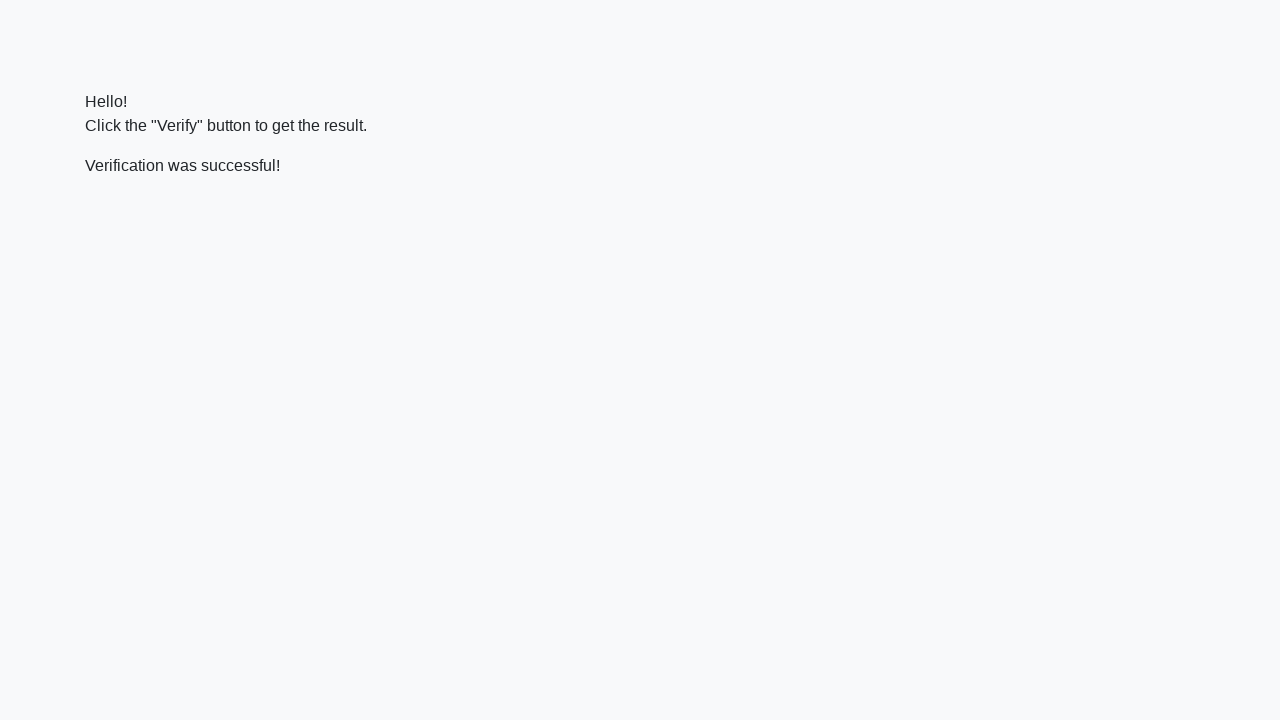

Verified success message contains 'successful'
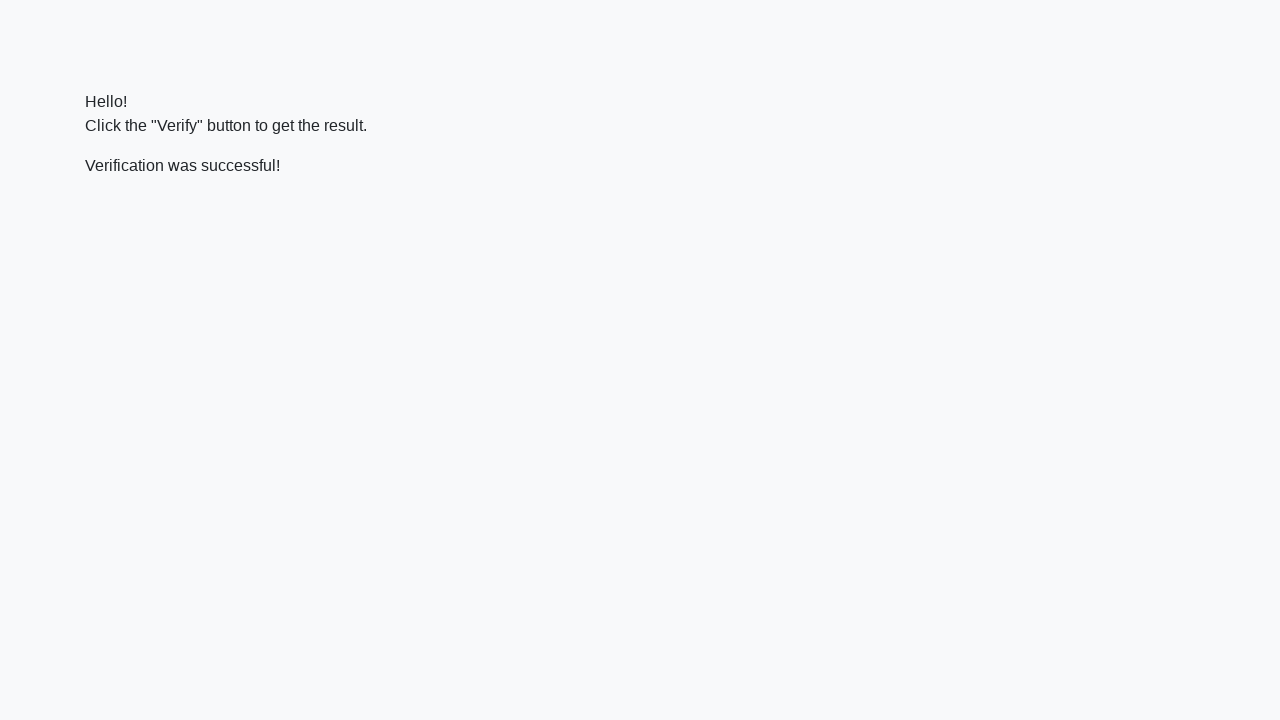

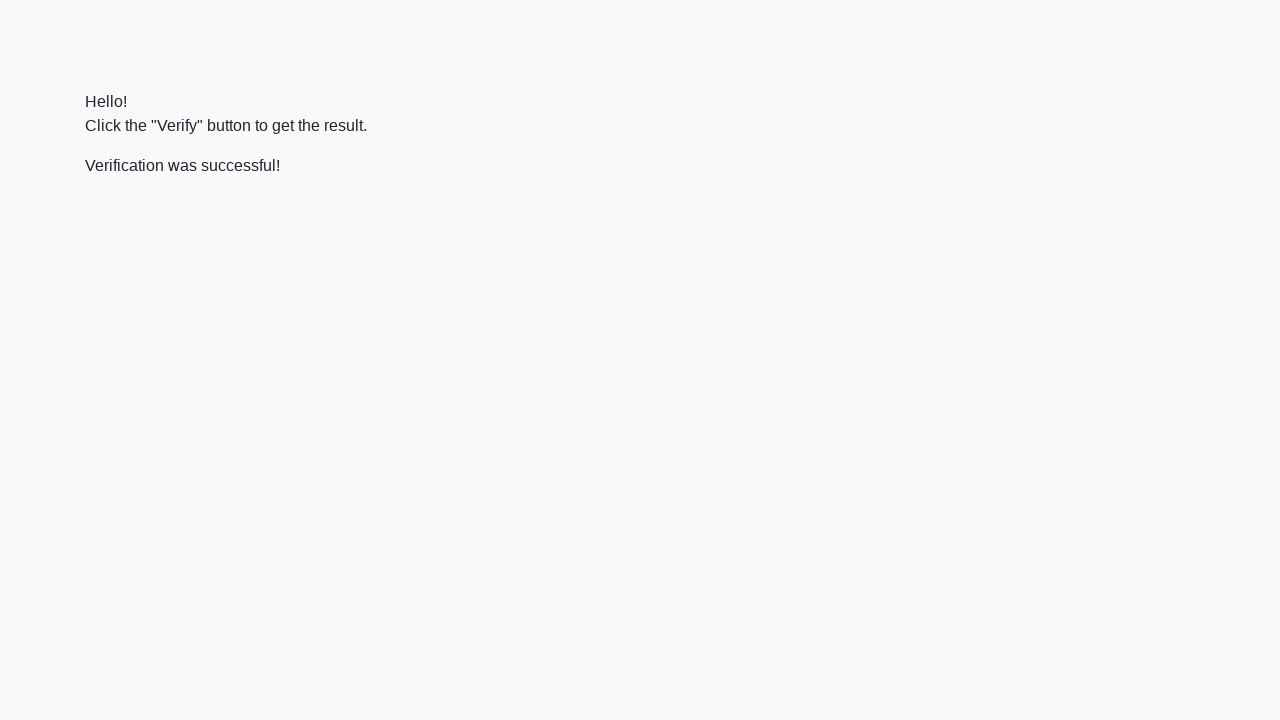